Tests JSON formatting functionality by entering valid JSON and clicking the Format button, then verifying the formatted output contains expected content.

Starting URL: https://www.001236.xyz/en/json

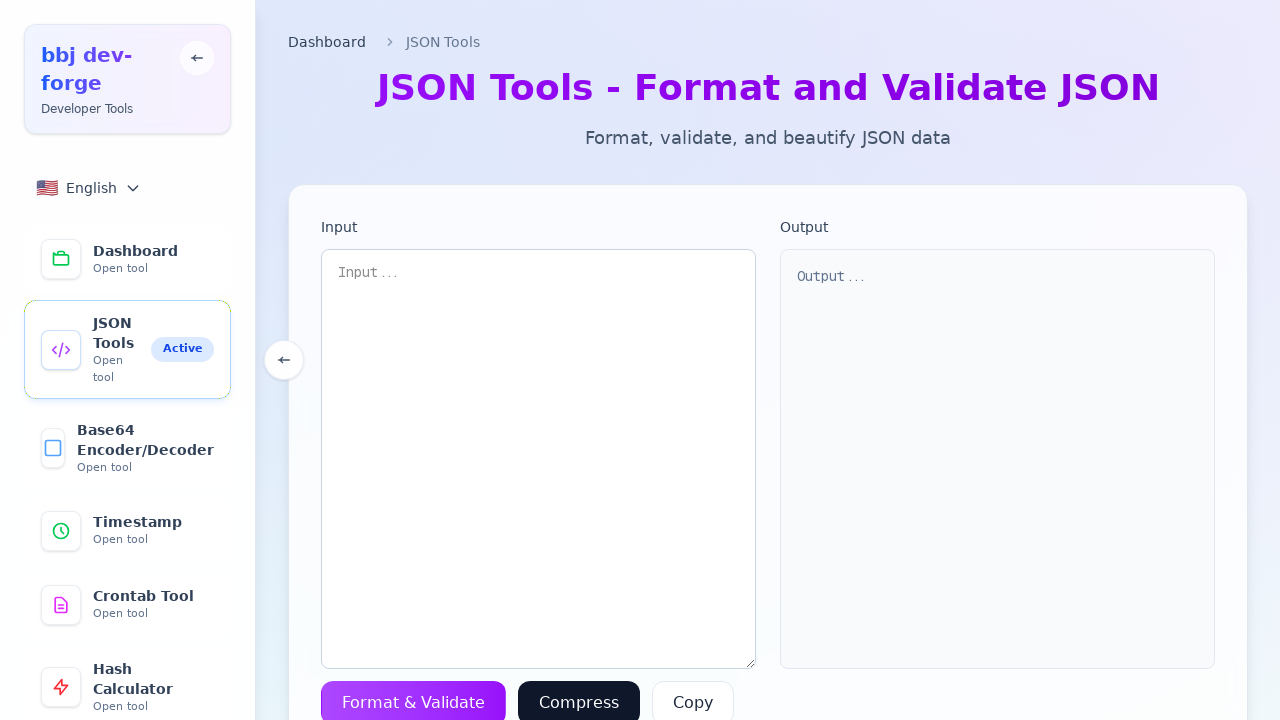

Filled textarea with valid JSON containing name and value fields on textarea
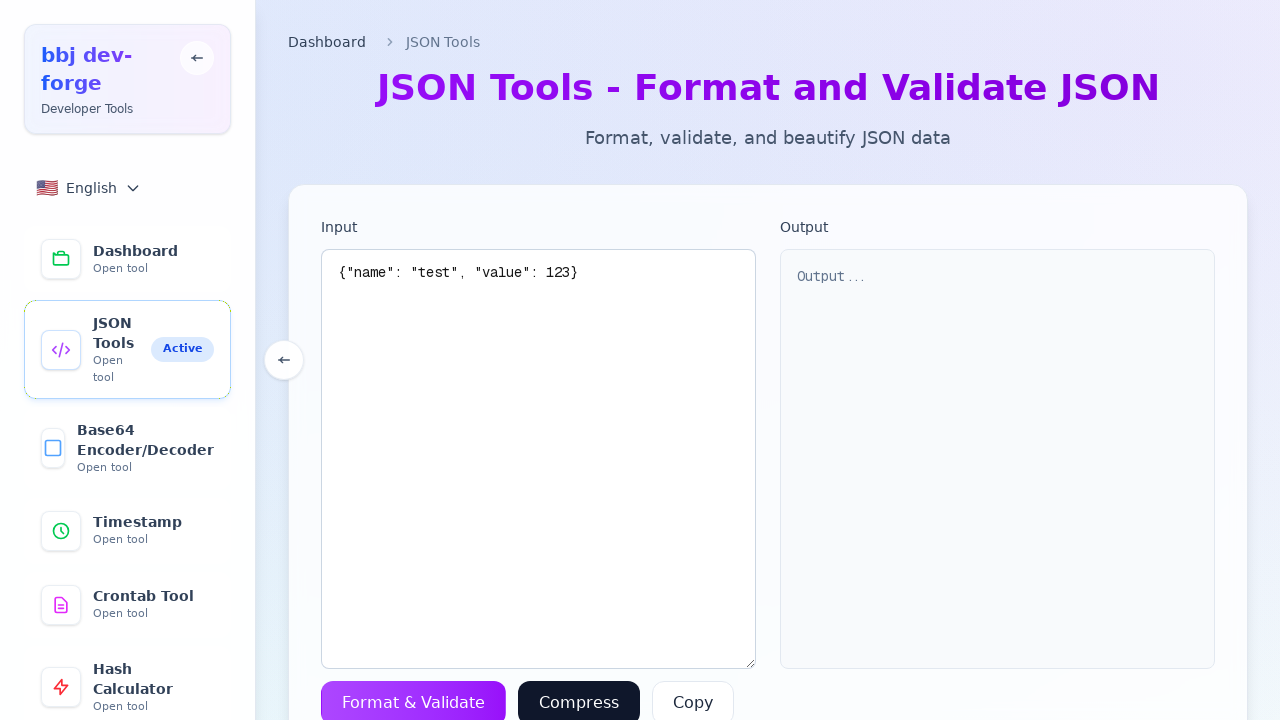

Clicked Format button to format the JSON at (414, 698) on button >> internal:has-text="Format"i
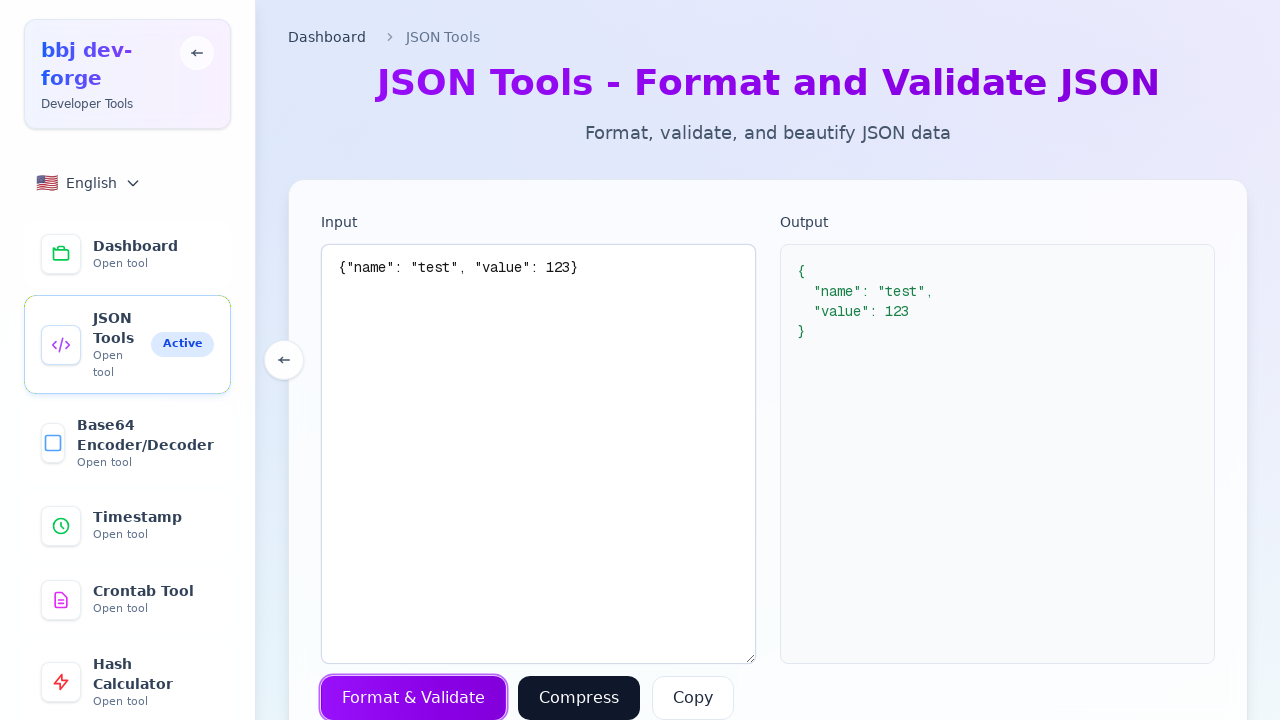

Waited 2 seconds for formatting to complete
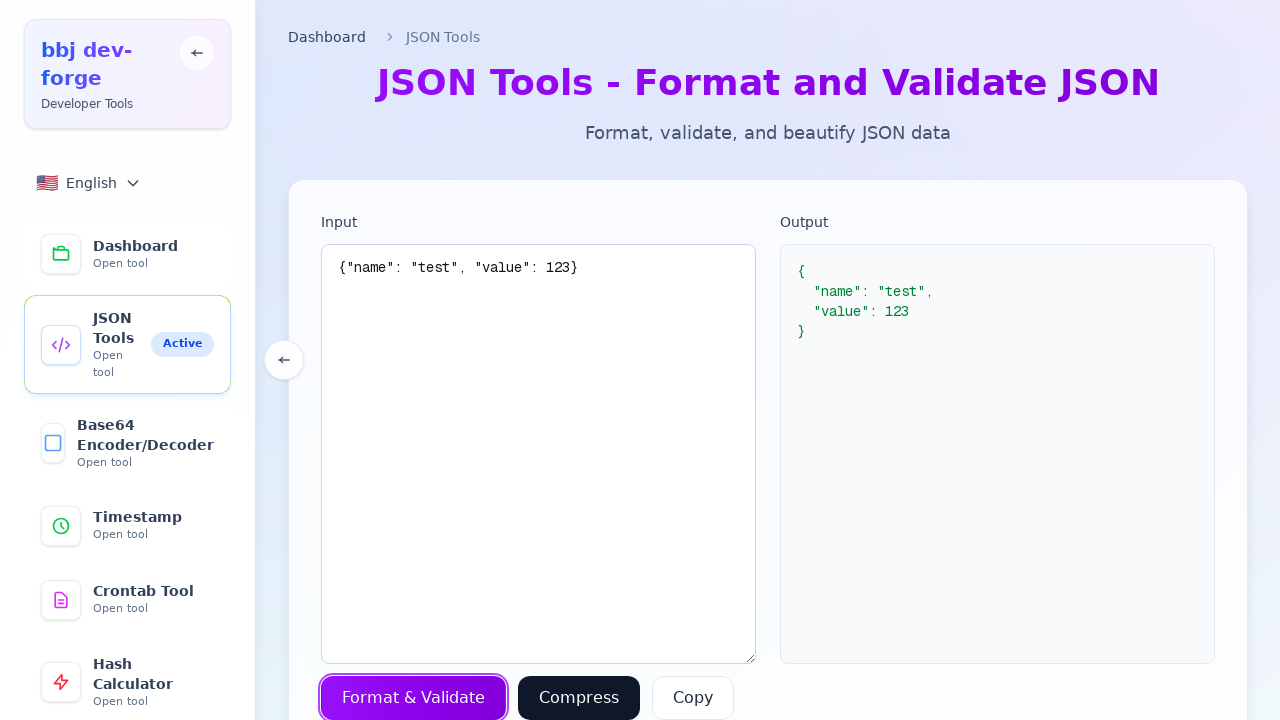

Retrieved formatted JSON content from pre element
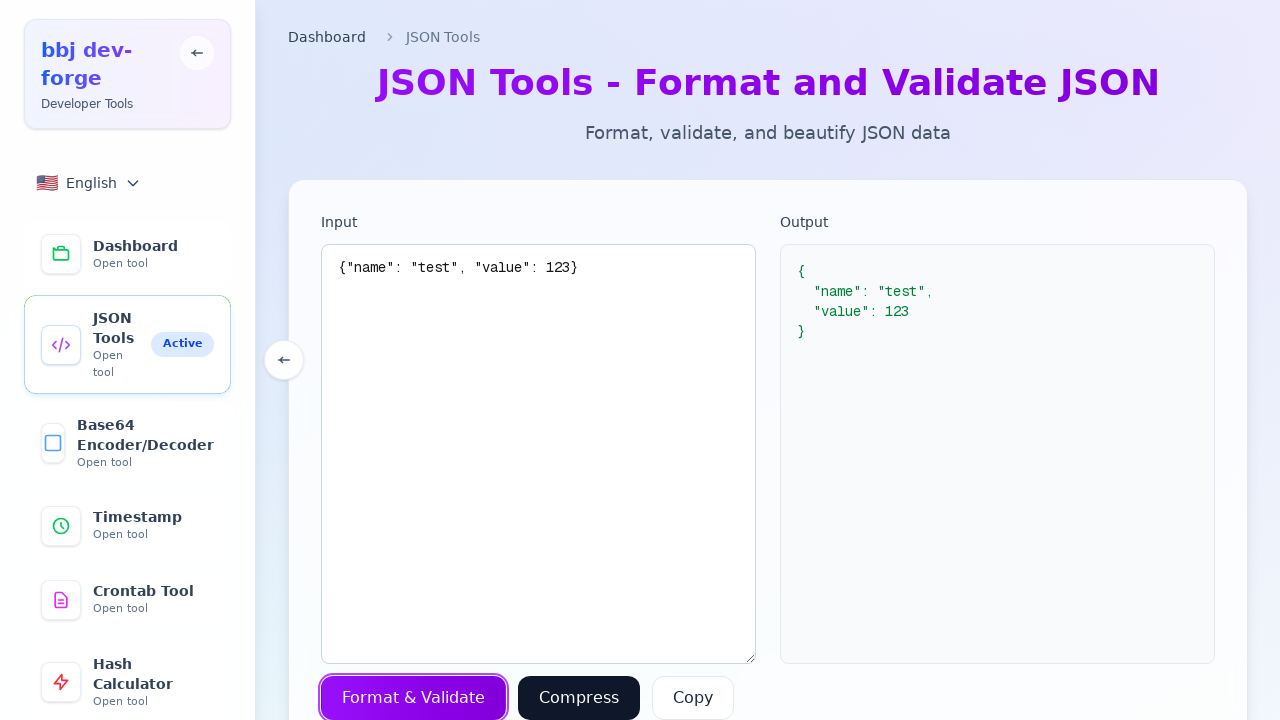

Verified that 'name' field is present in formatted output
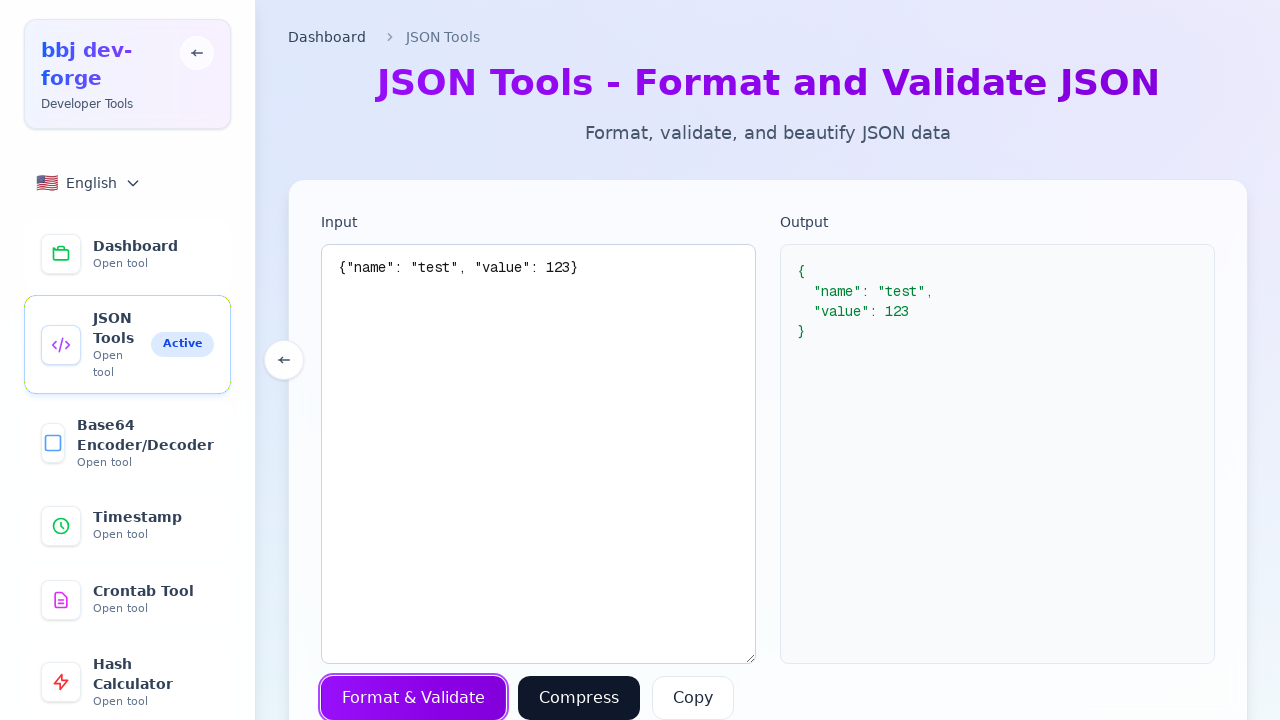

Verified that 'test' value is present in formatted output
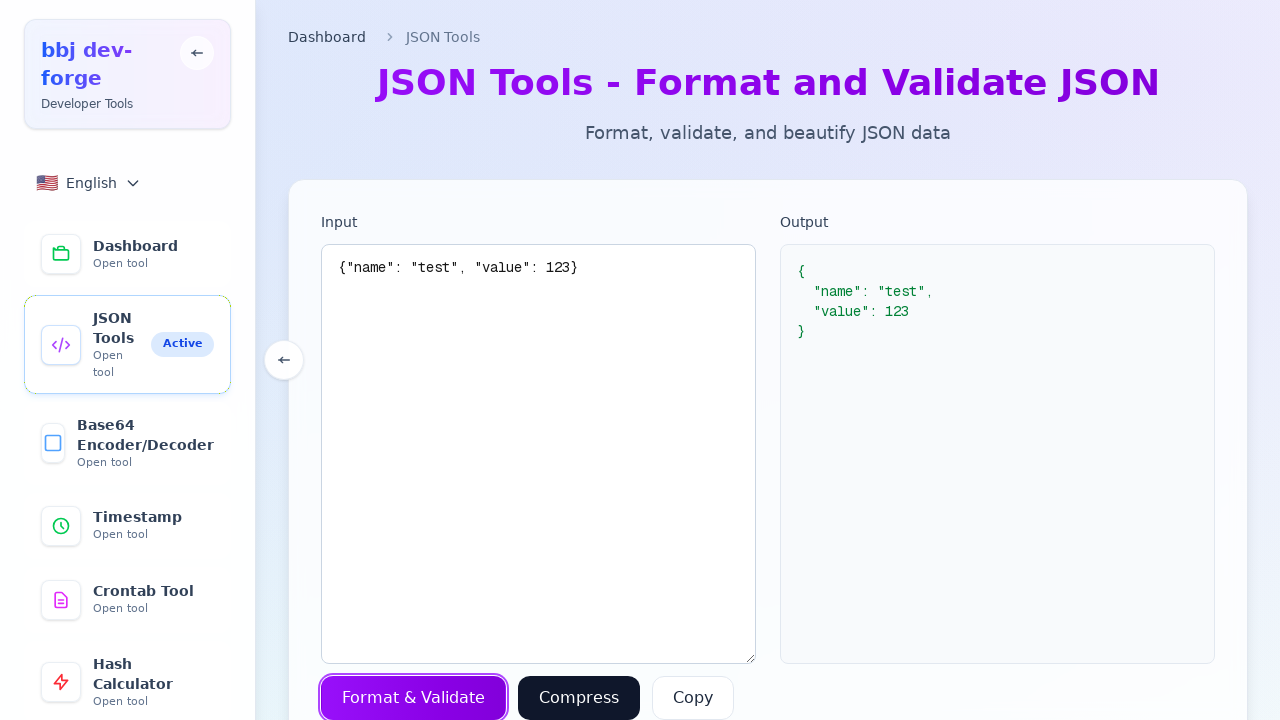

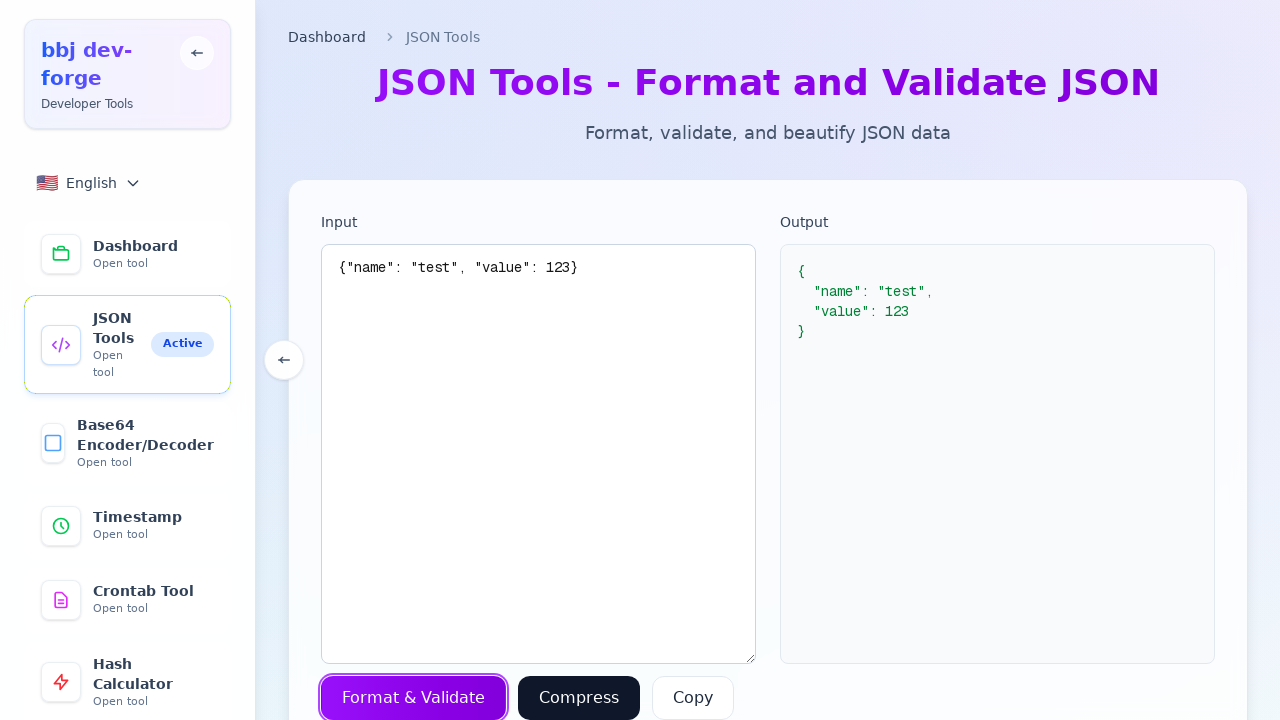